Tests working with multiple browser windows by clicking a link that opens a new window, then switching between windows using index-based window handle access and verifying the correct window is in focus by checking page titles.

Starting URL: http://the-internet.herokuapp.com/windows

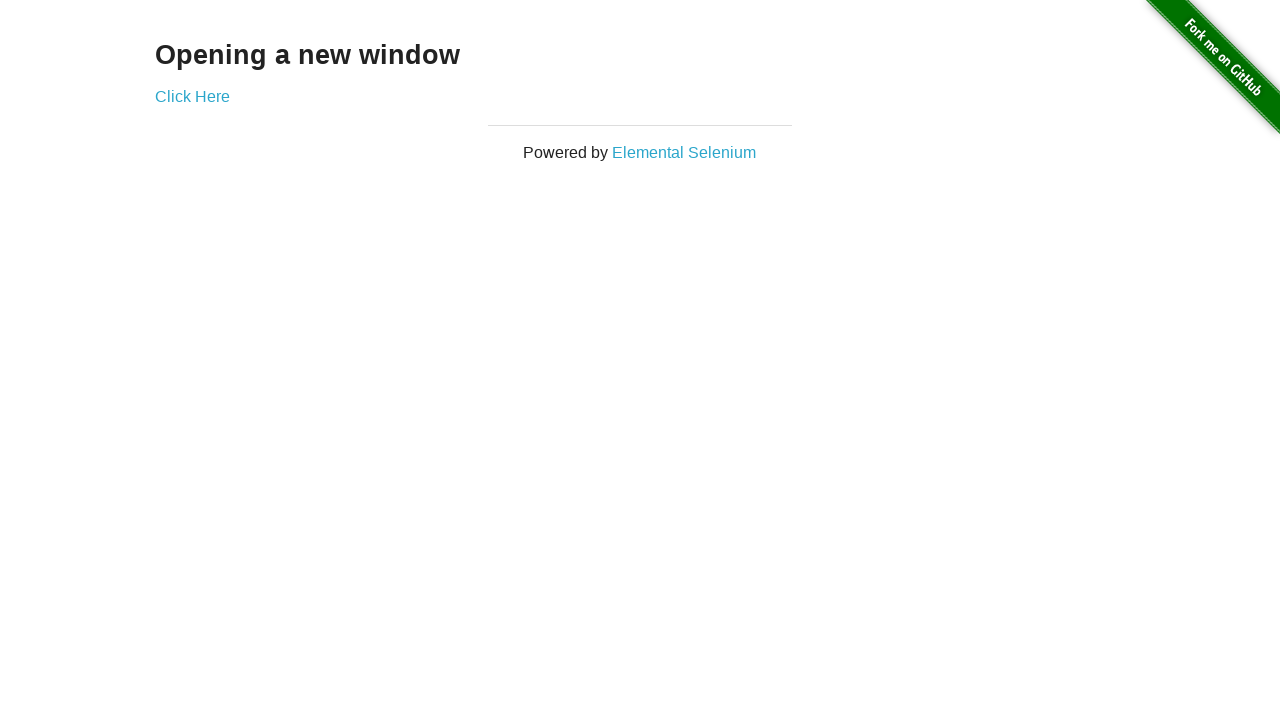

Clicked link to open new window at (192, 96) on .example a
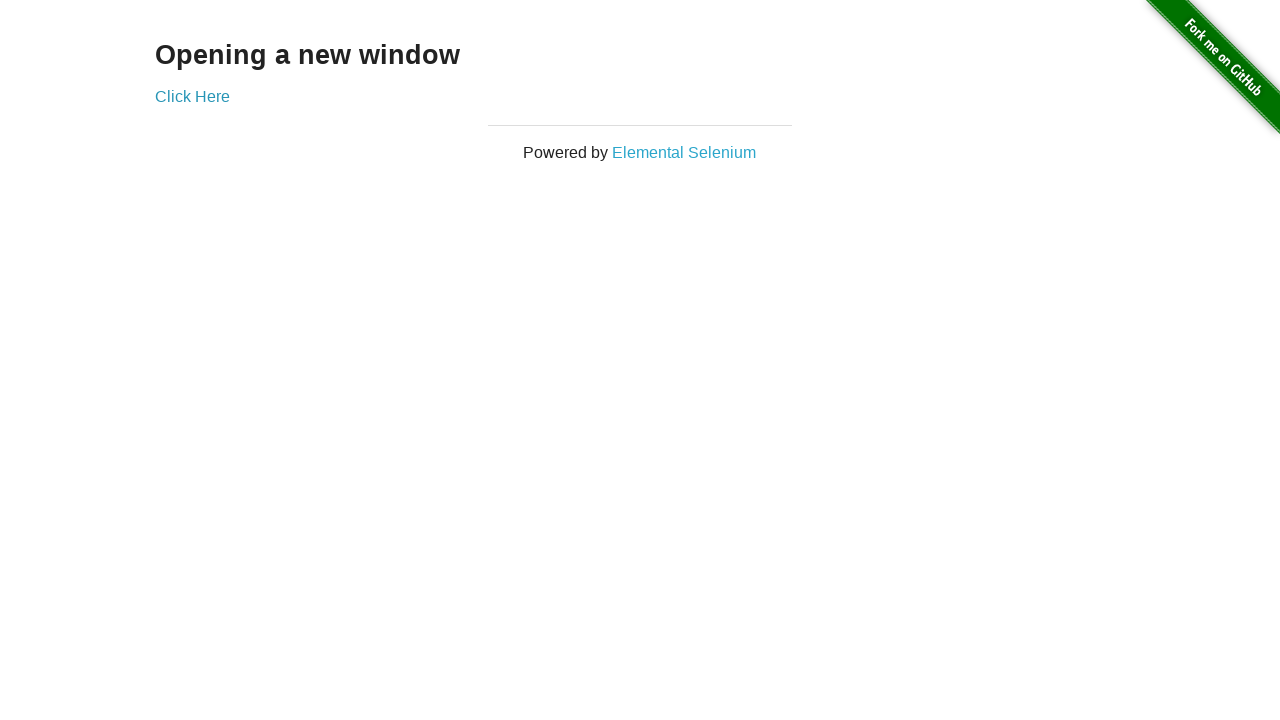

Waited for new page to open
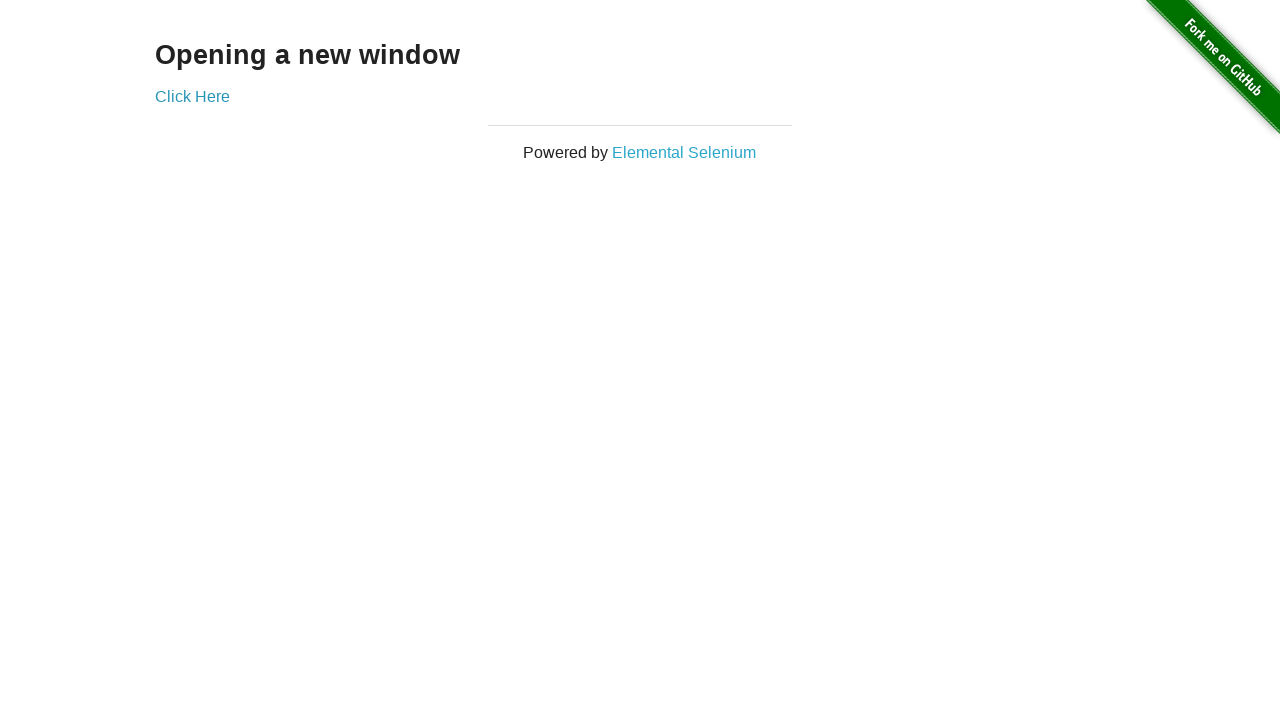

Retrieved all pages in context
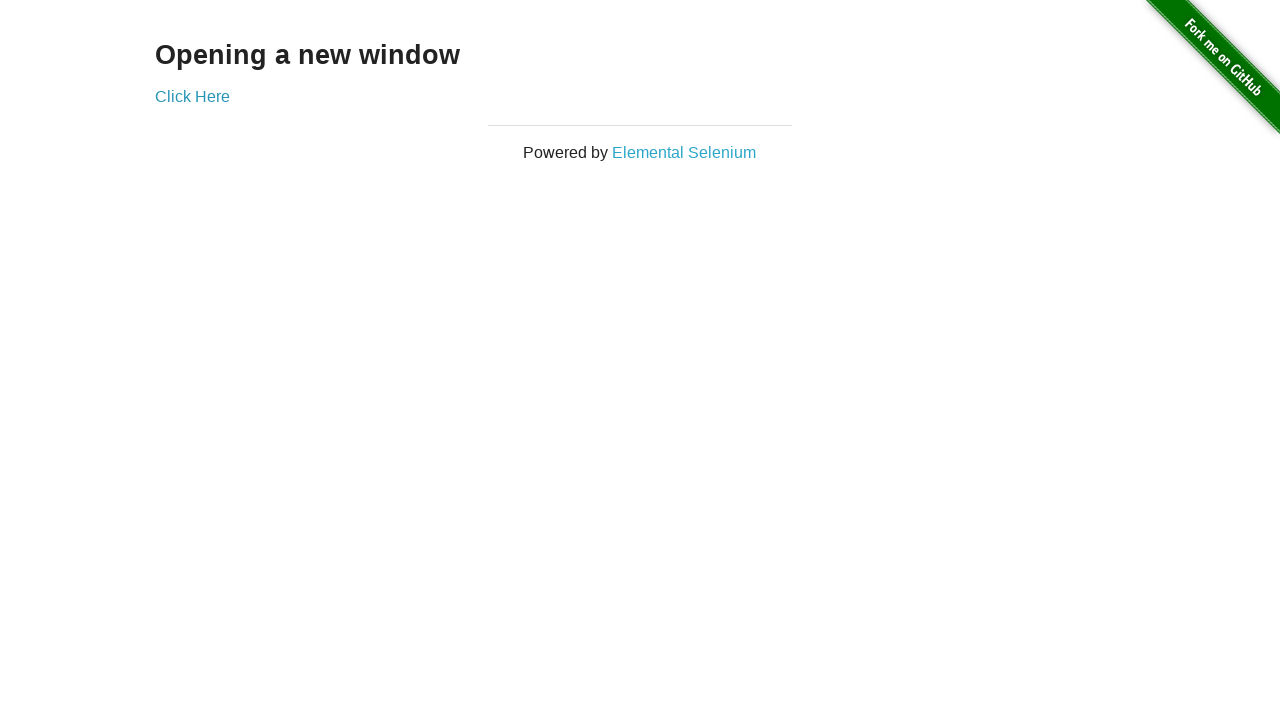

Selected first window (original)
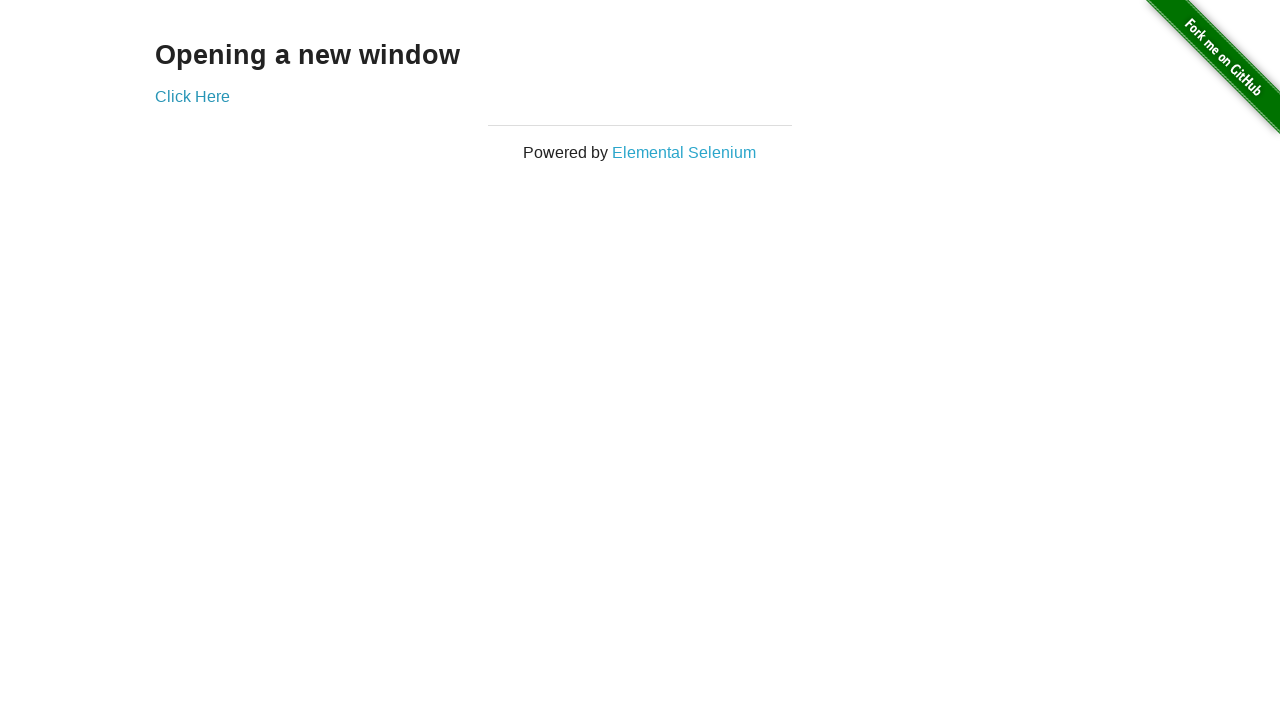

Verified first window title is not 'New Window'
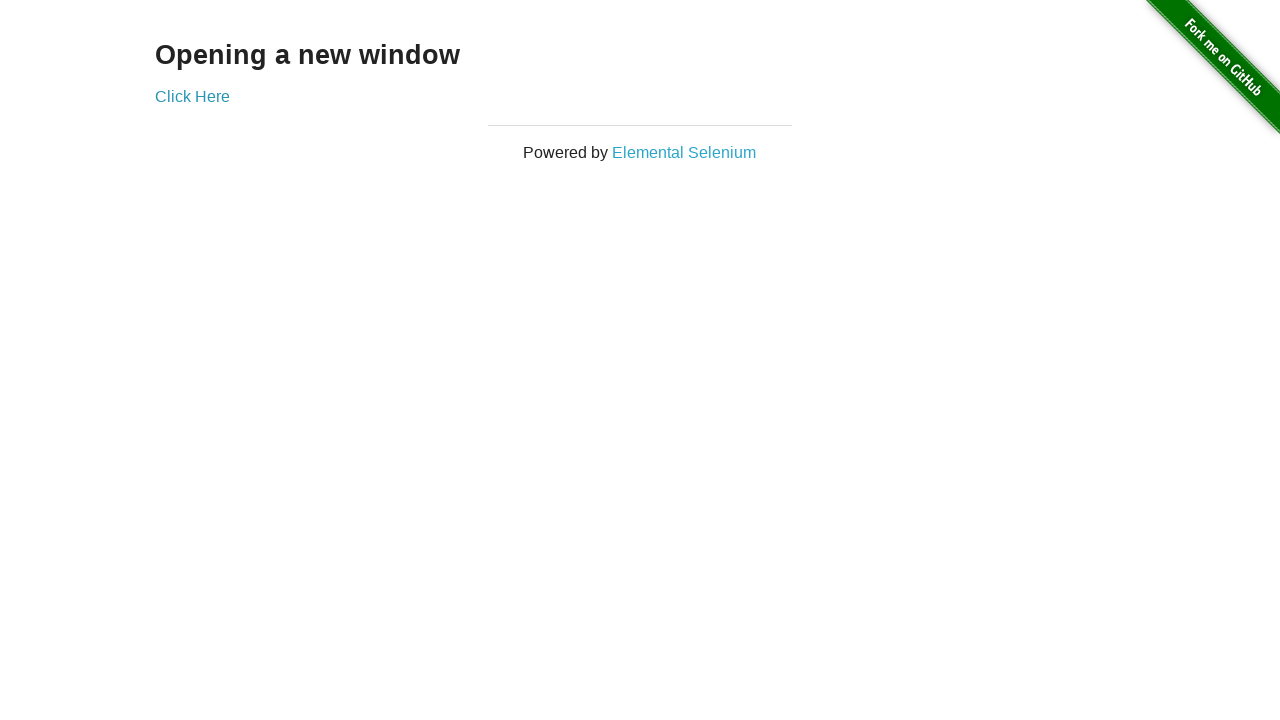

Selected new window (last opened)
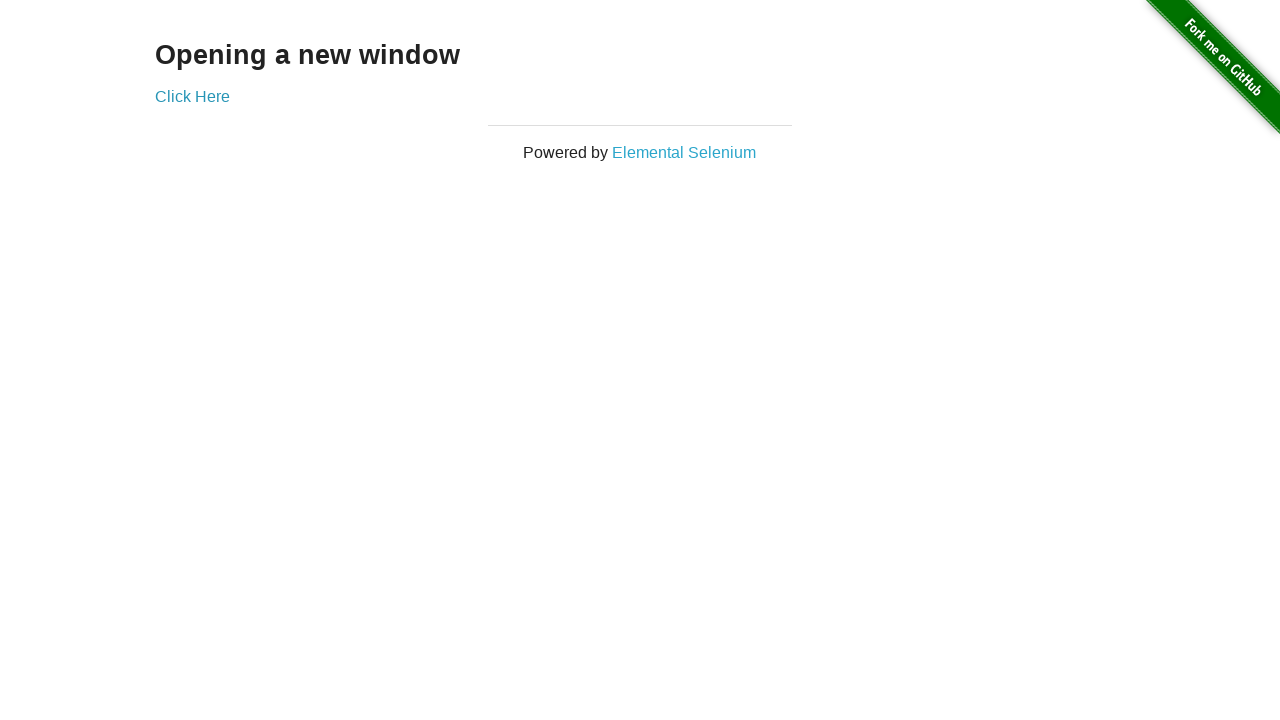

Verified new window title is 'New Window'
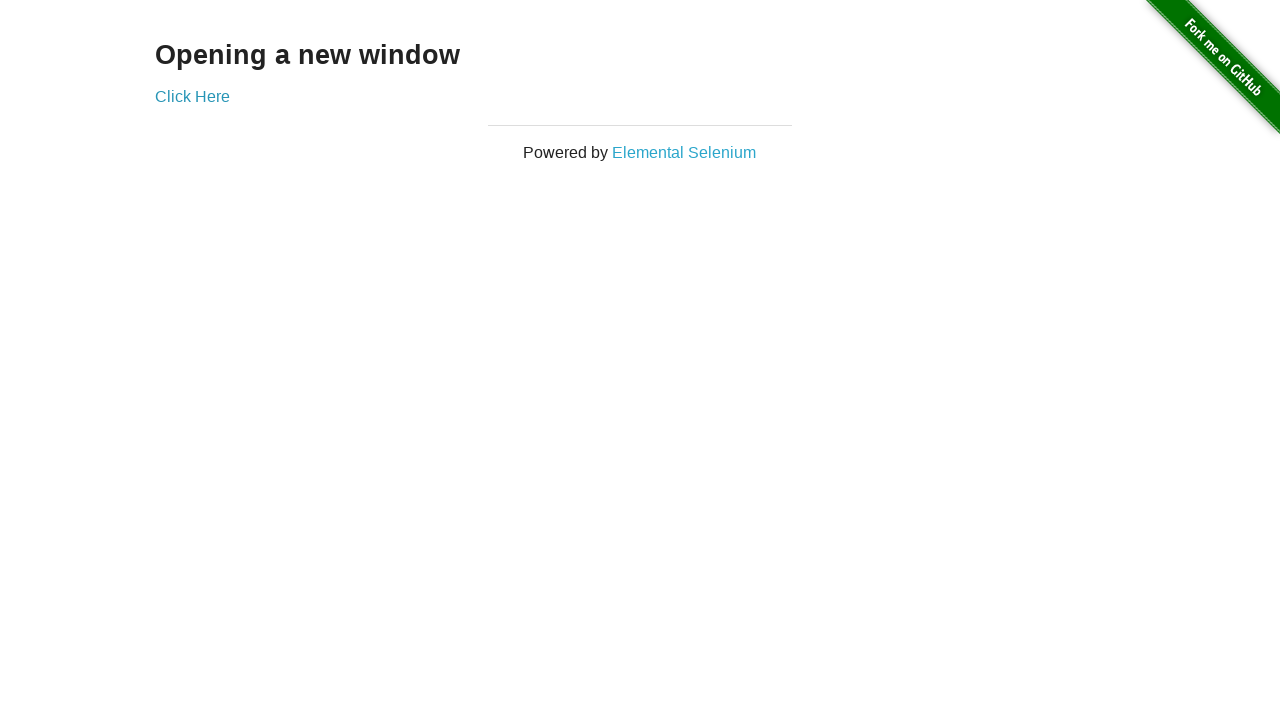

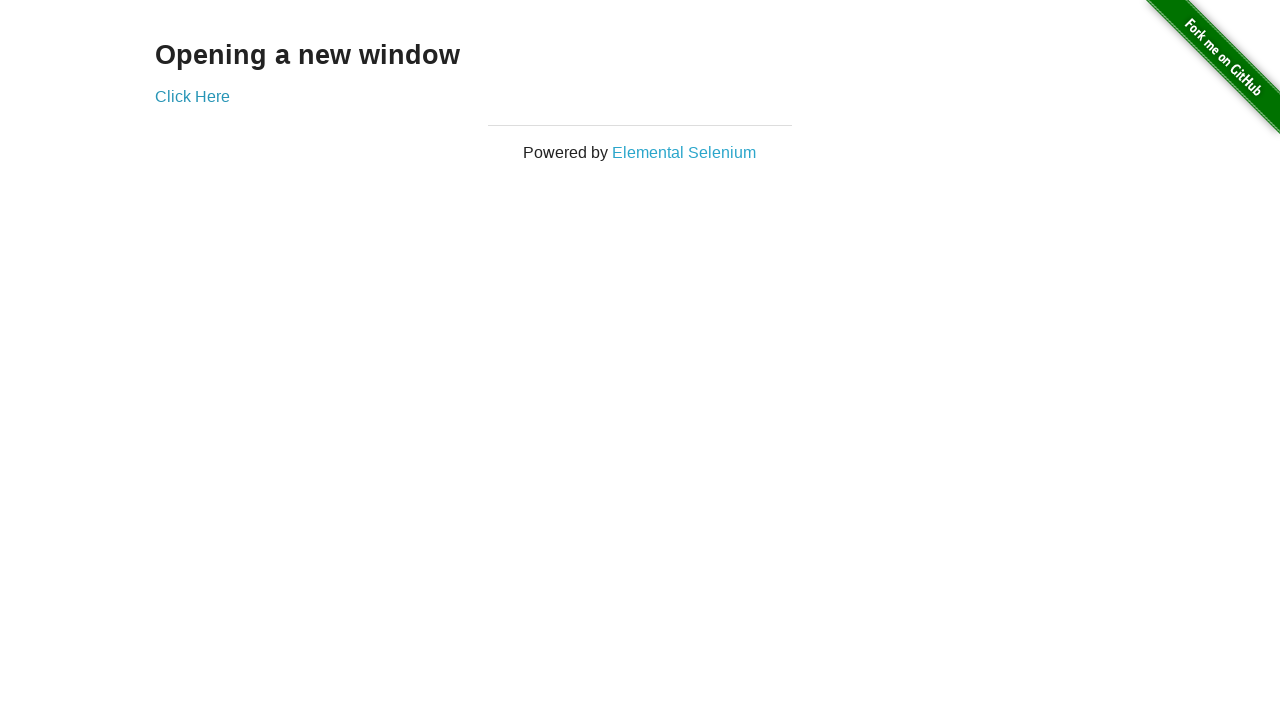